Tests window switching by opening a new window and verifying titles when switching between windows using stored window handle references

Starting URL: https://the-internet.herokuapp.com/windows

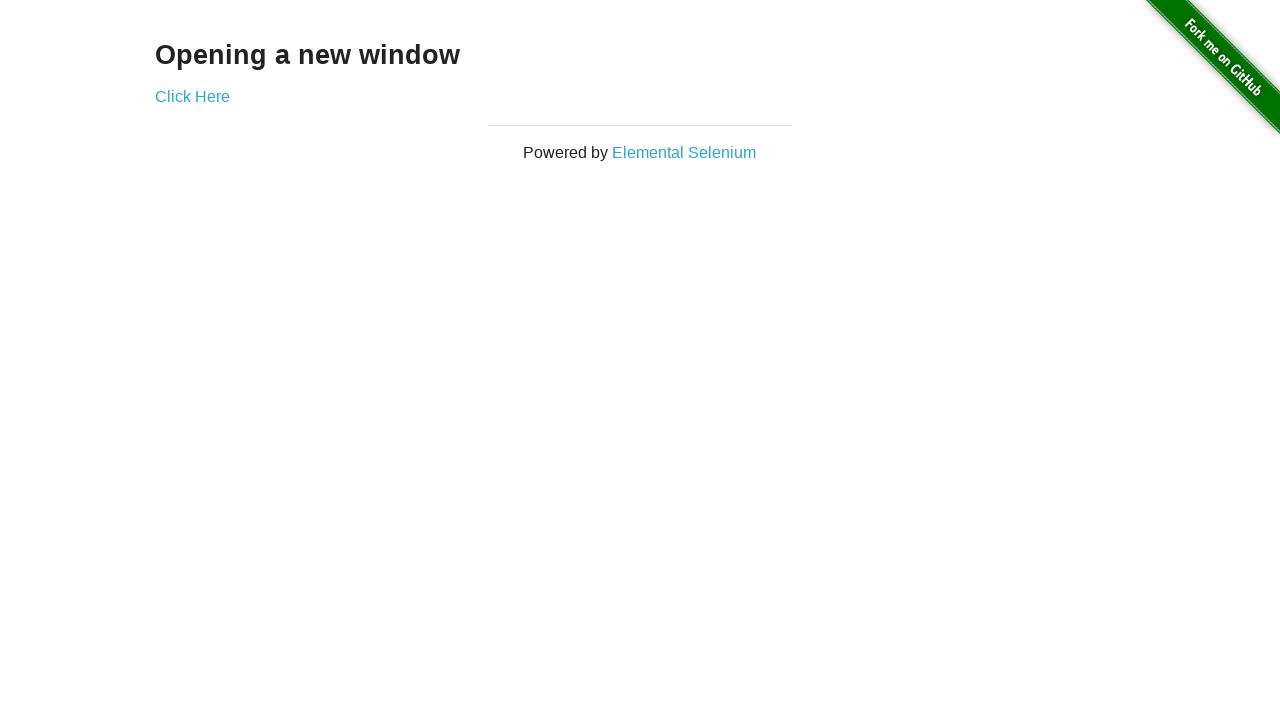

Clicked link to open new window at (192, 96) on .example a
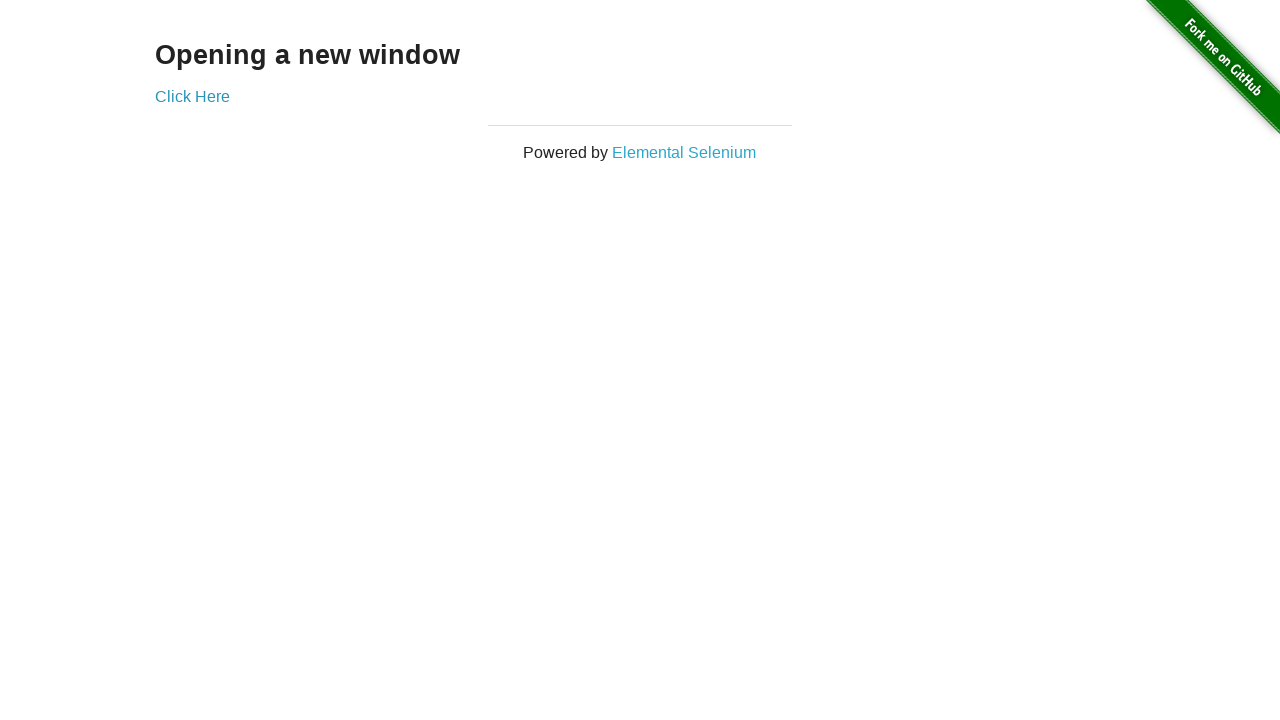

New window opened and captured
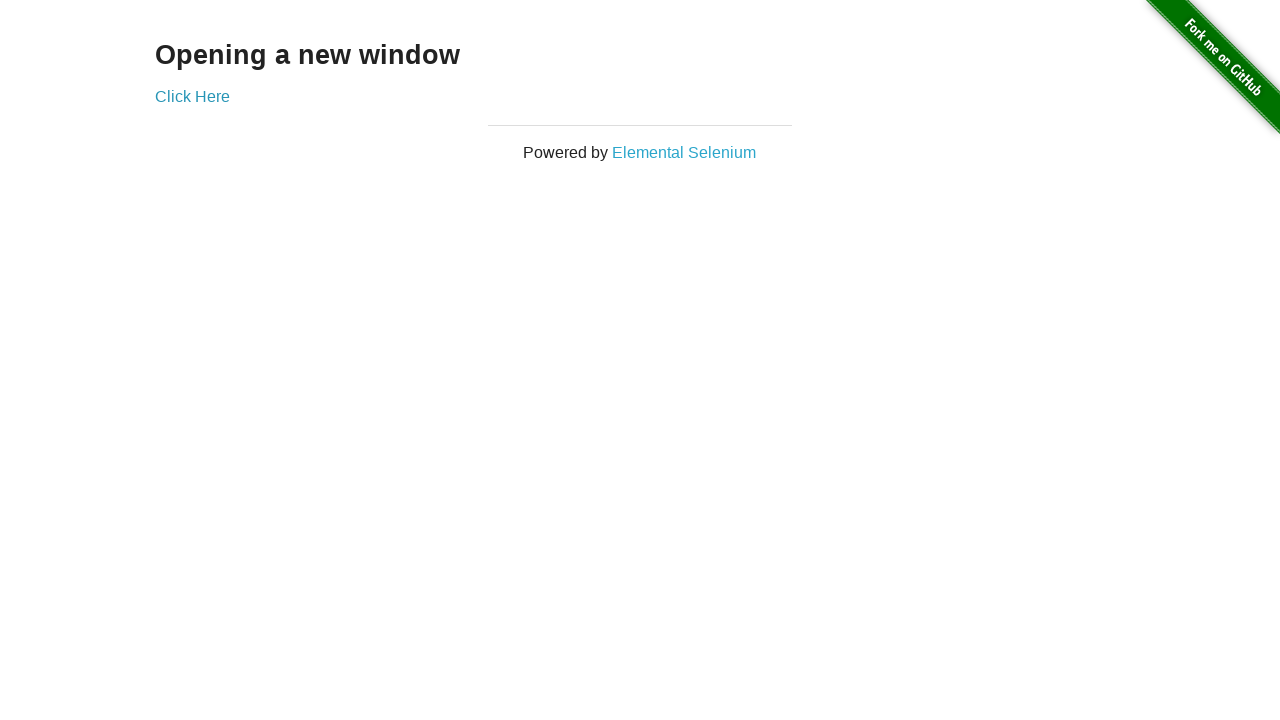

Verified original window title is 'The Internet'
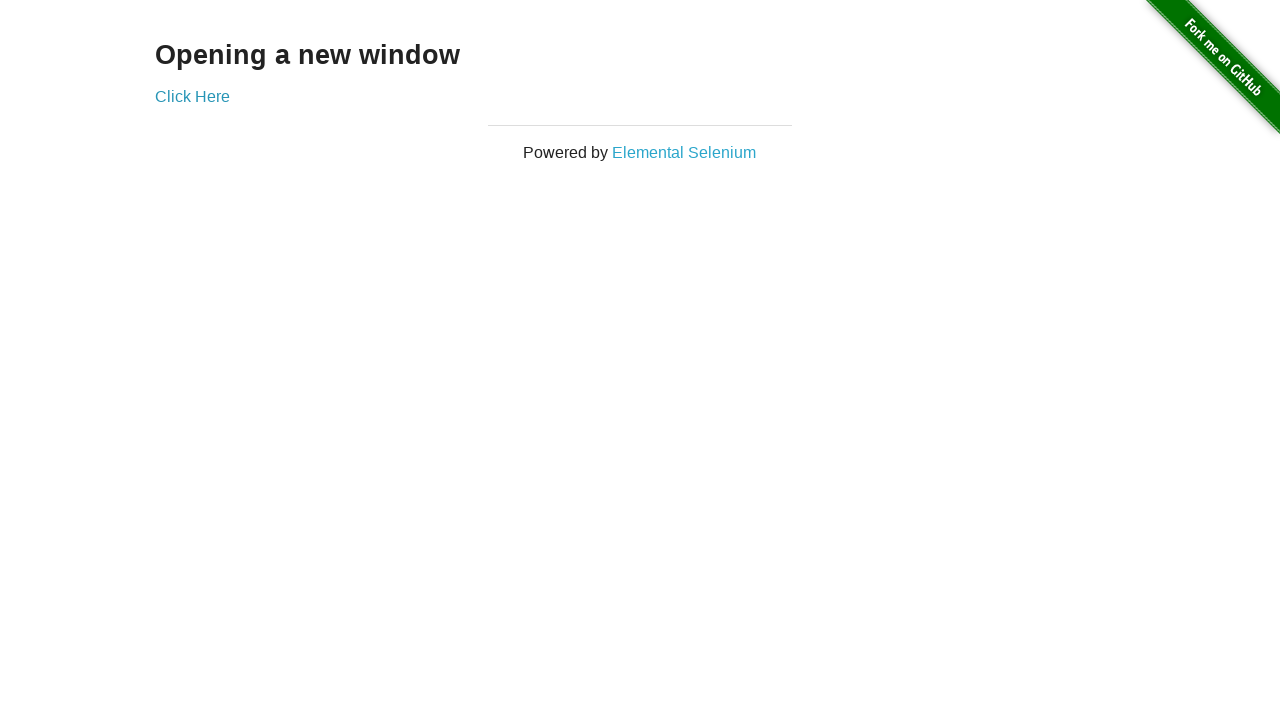

New window finished loading
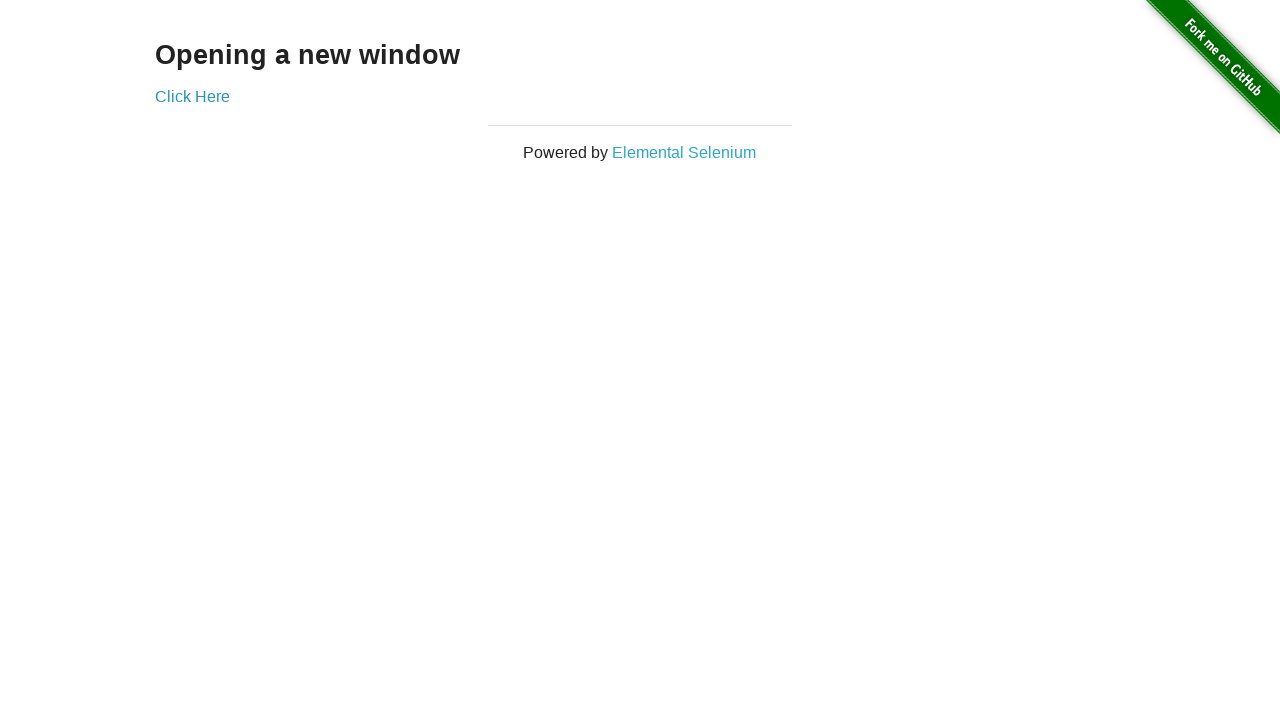

Verified new window title is 'New Window'
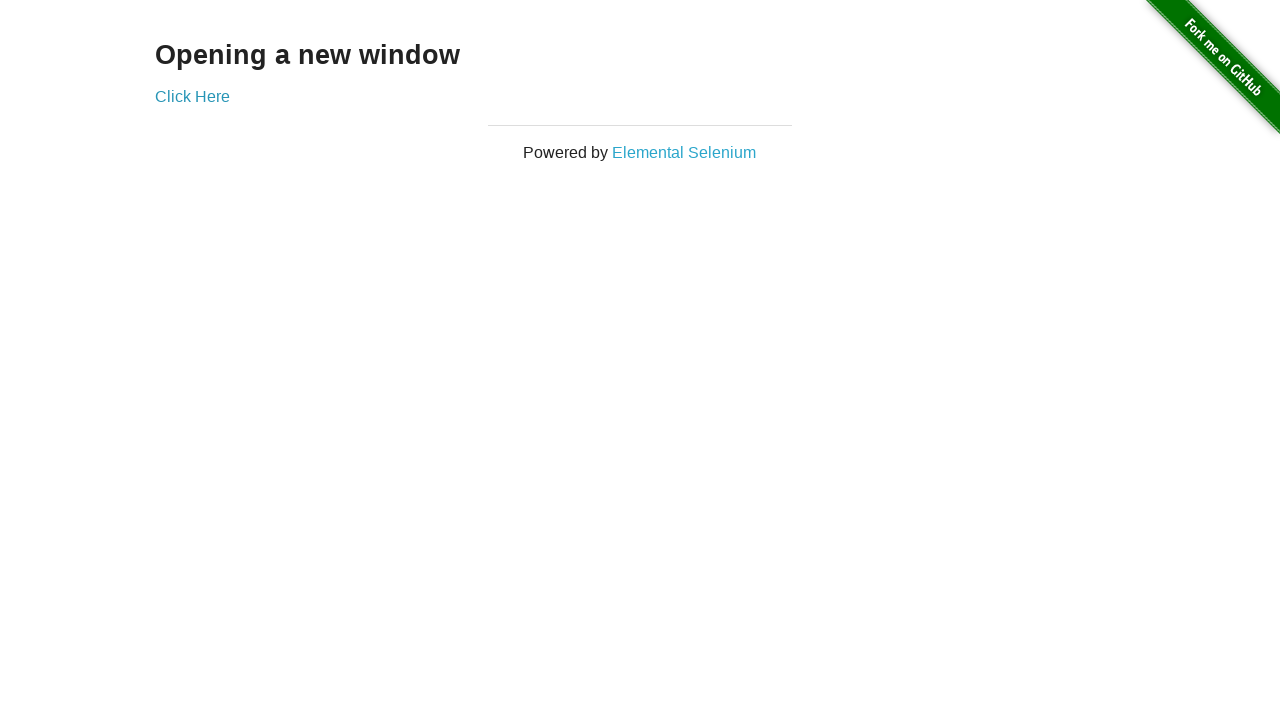

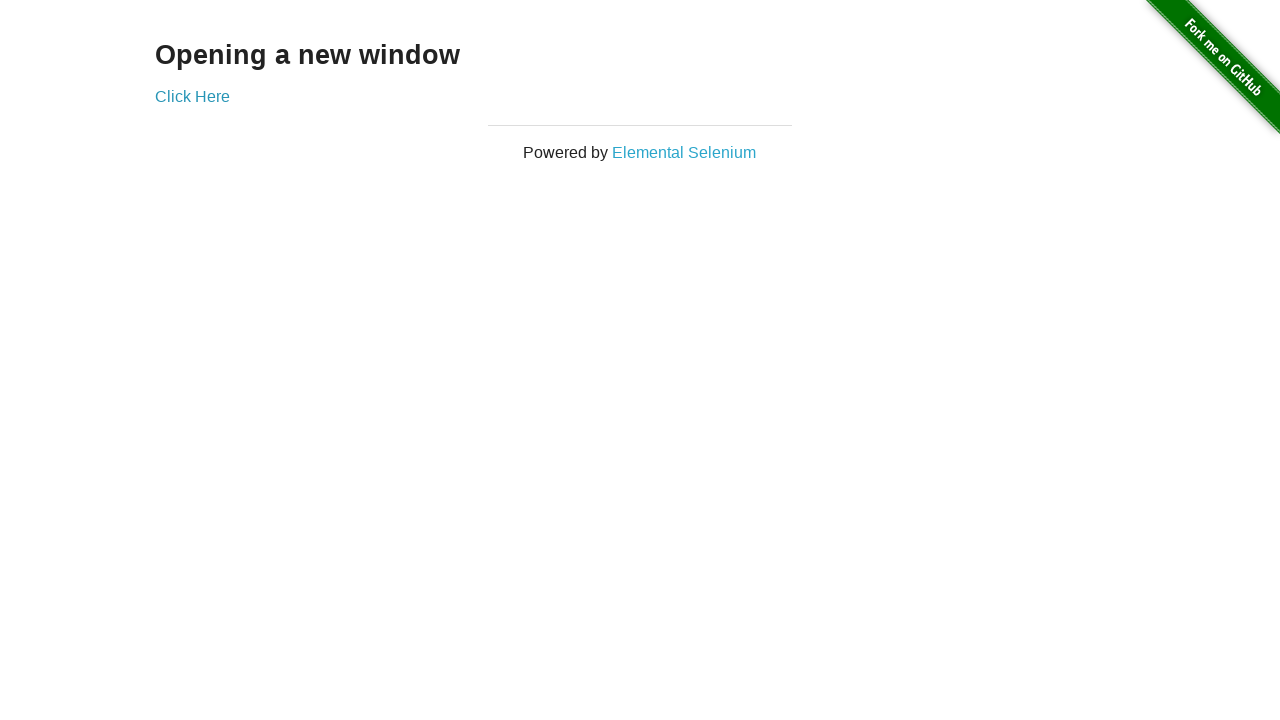